Tests registration form by filling in first name, last name, and email fields, then submitting the form and verifying successful registration message

Starting URL: http://suninjuly.github.io/registration1.html

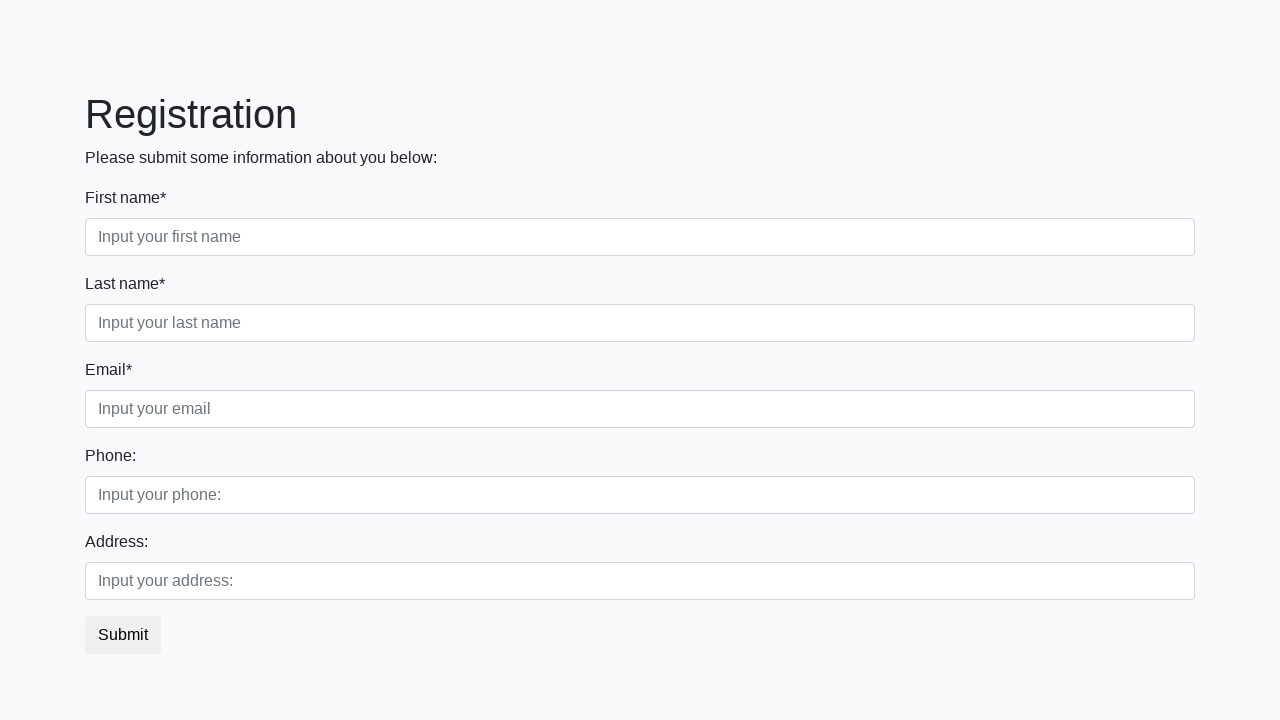

Filled first name field with 'Ivan' on .first_block .form-control.first
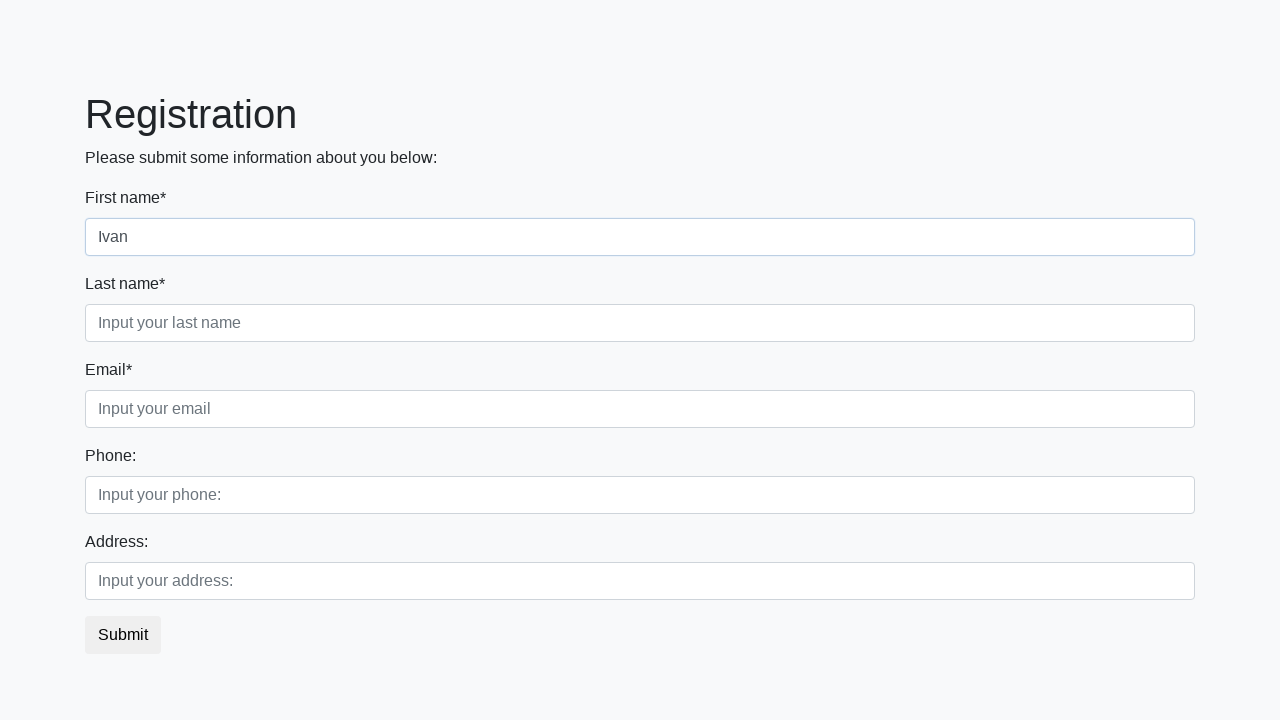

Filled last name field with 'Ivanov' on .first_block .form-control.second
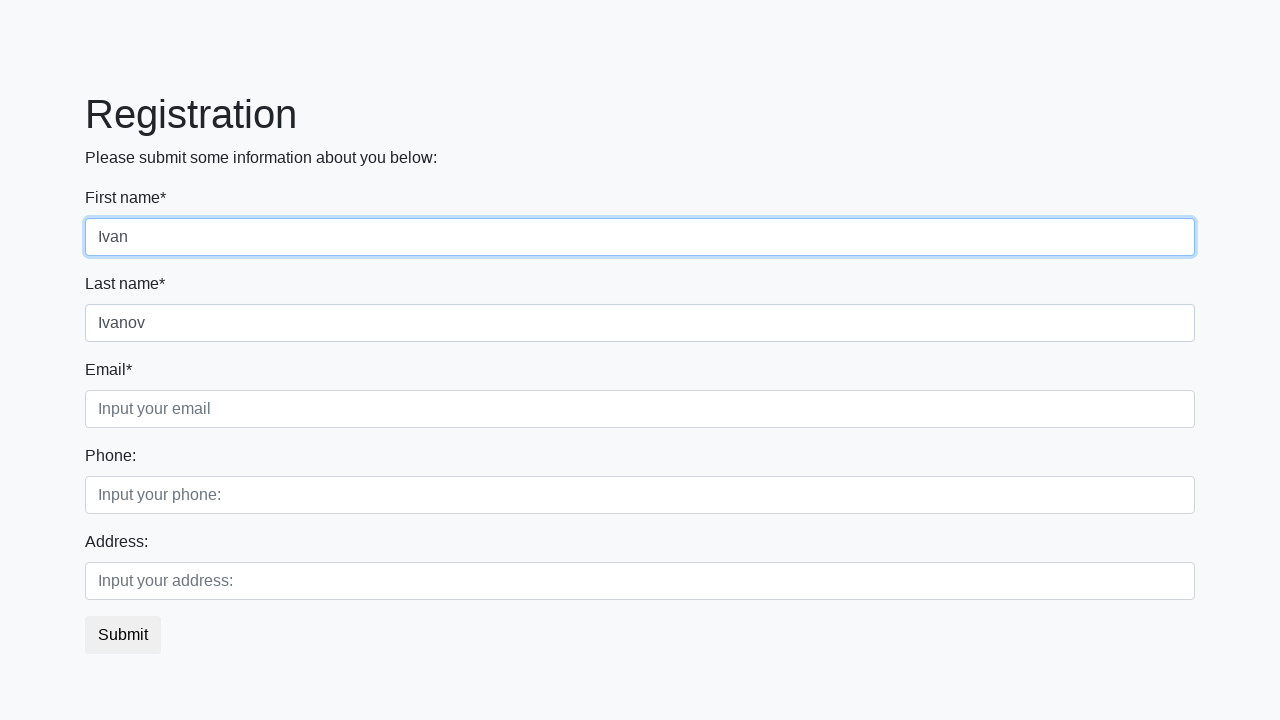

Filled email field with 'a@a.ru' on .first_block .form-control.third
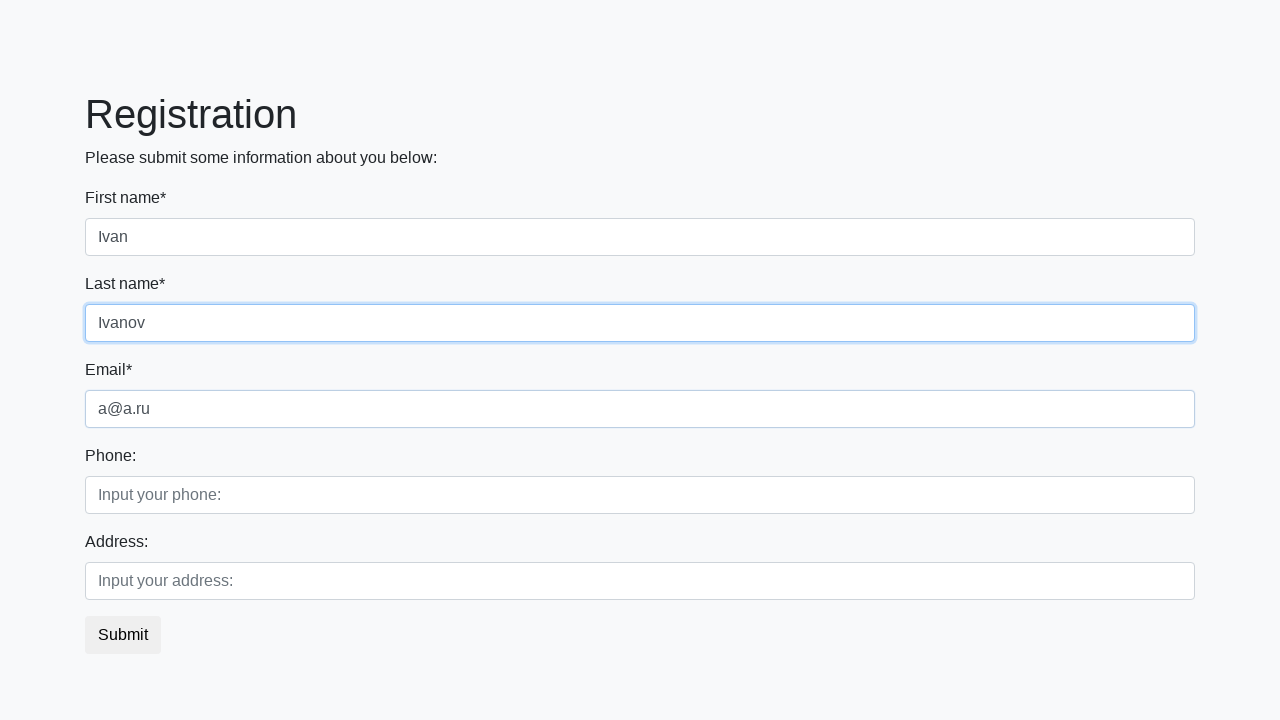

Clicked submit button to register at (123, 635) on button.btn
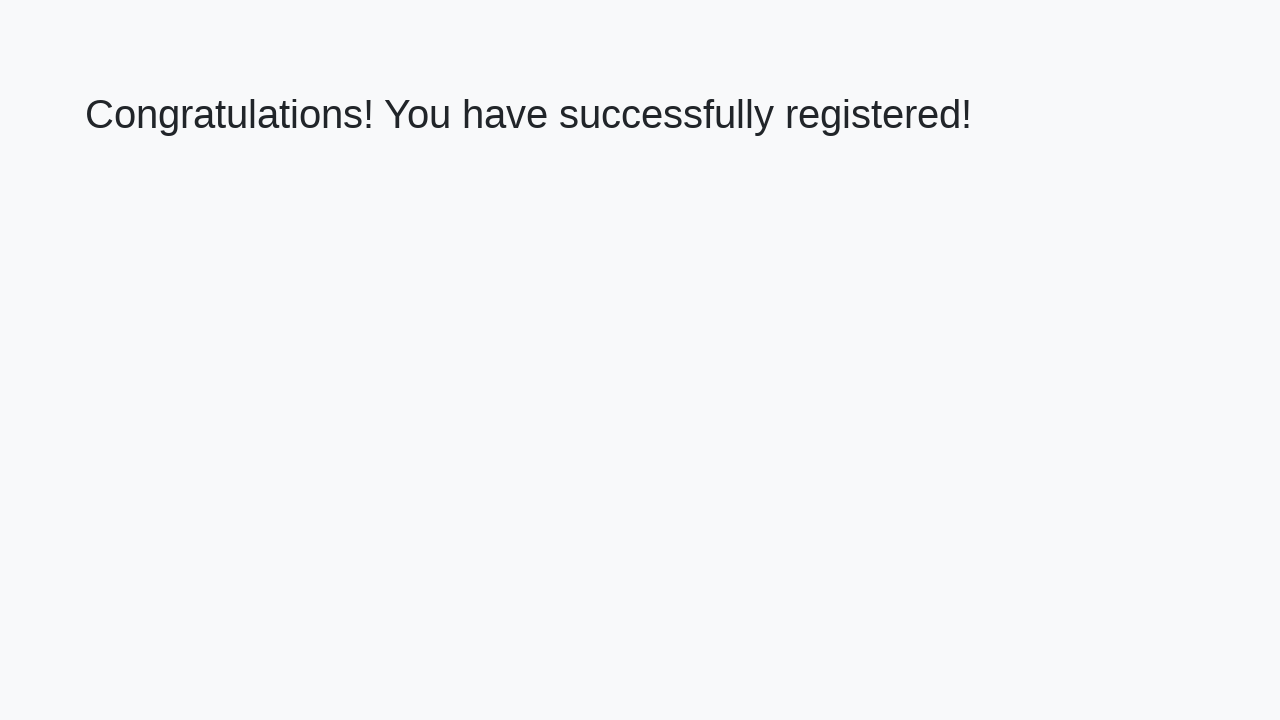

Success message appeared on page
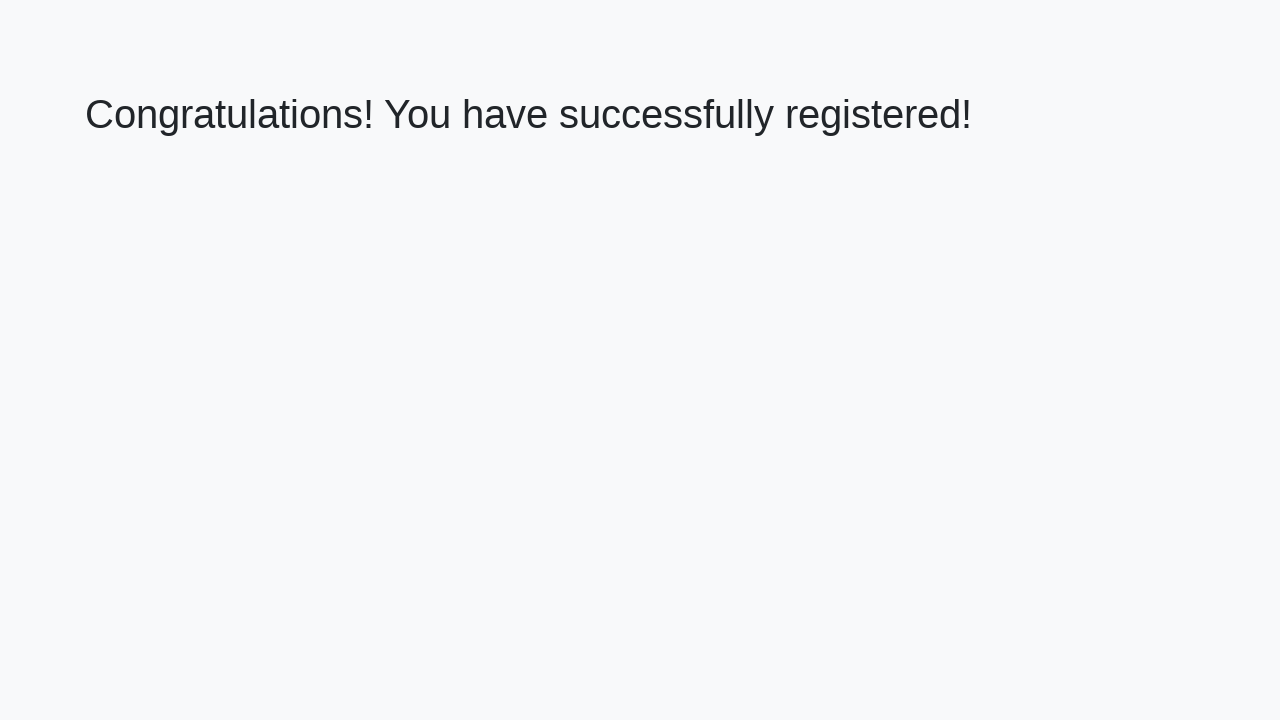

Retrieved success message text
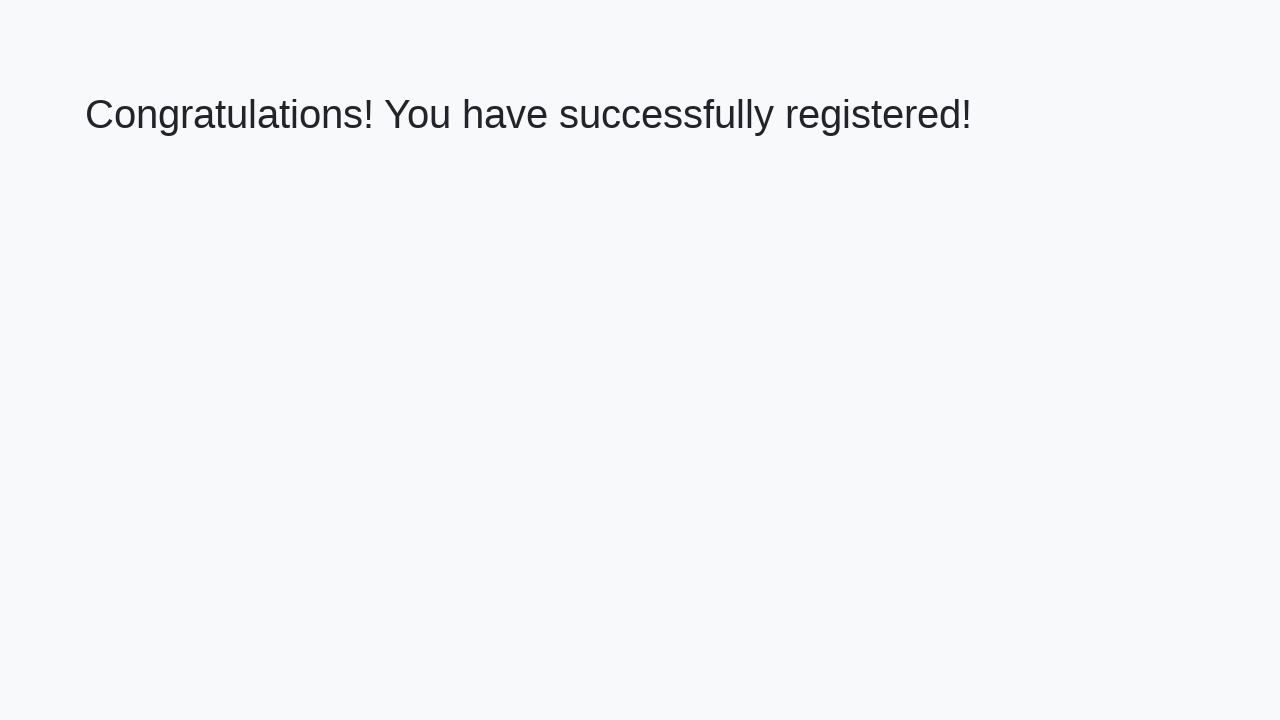

Verified success message matches expected text
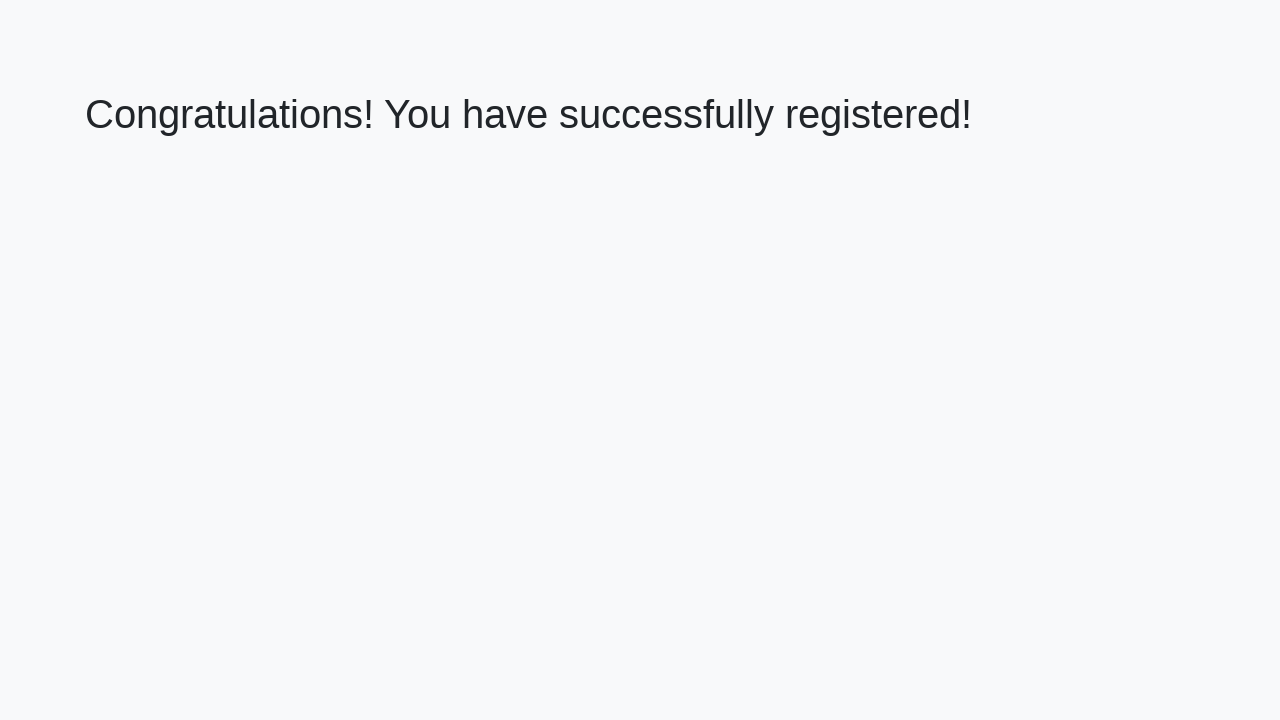

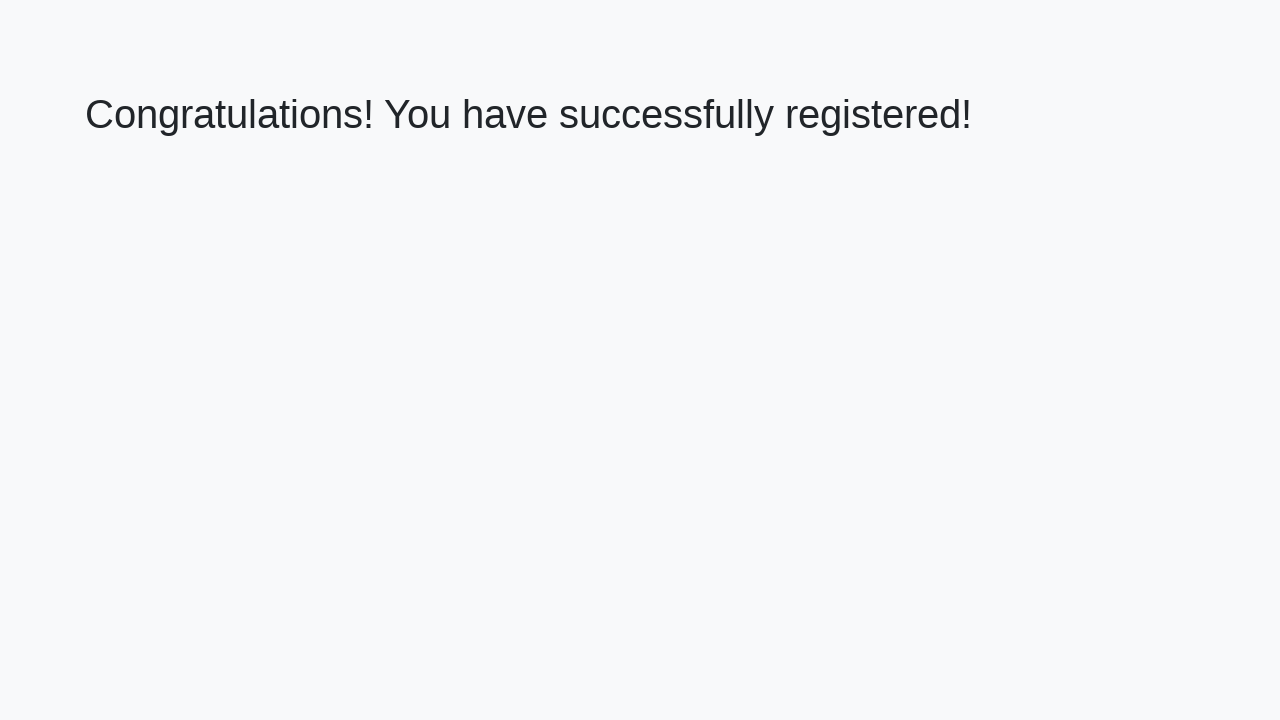